Tests closing an entry advertisement modal on a practice testing site by clicking the close button in the modal footer.

Starting URL: https://the-internet.herokuapp.com/entry_ad

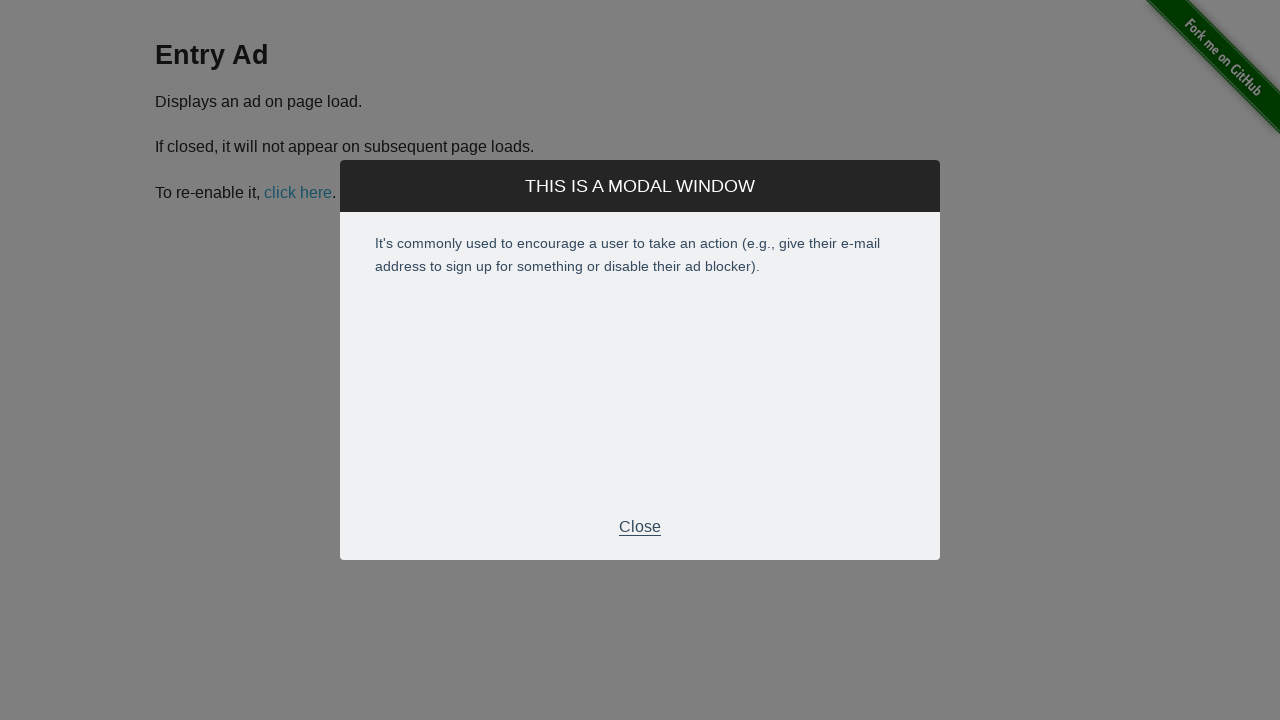

Waited for close button in modal footer to become visible
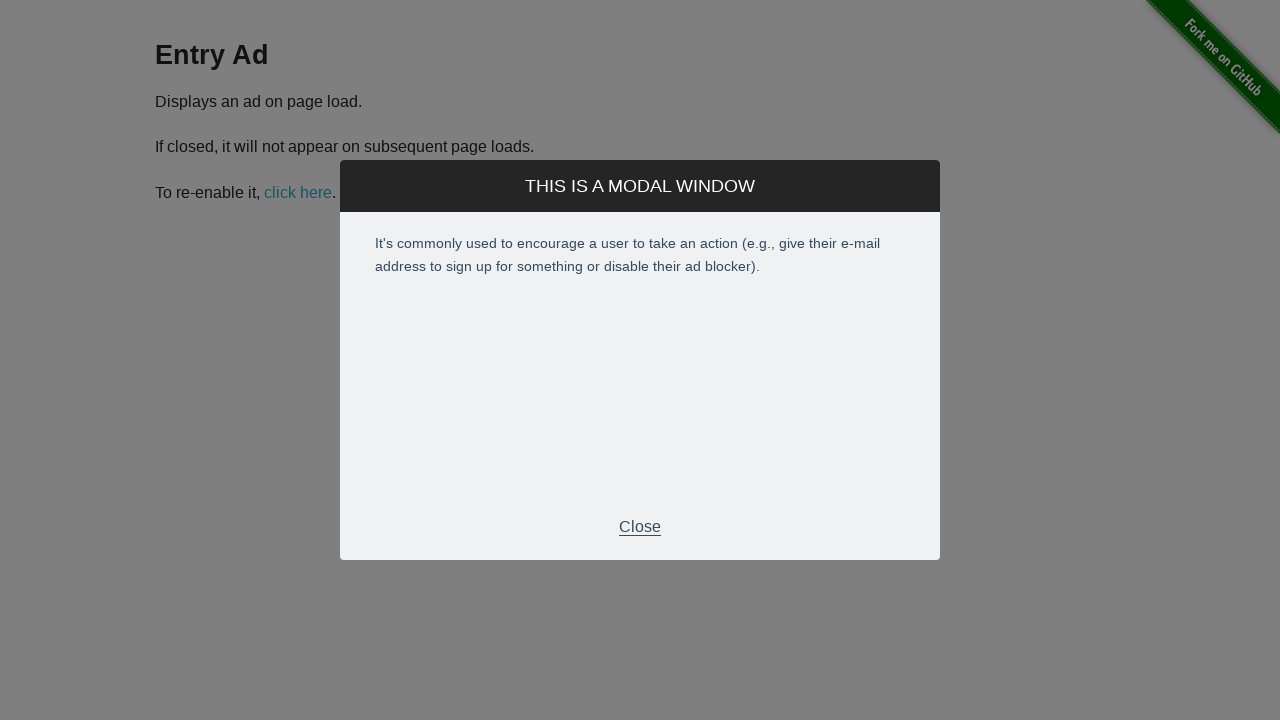

Clicked the close button in the modal footer at (640, 527) on div.modal-footer p
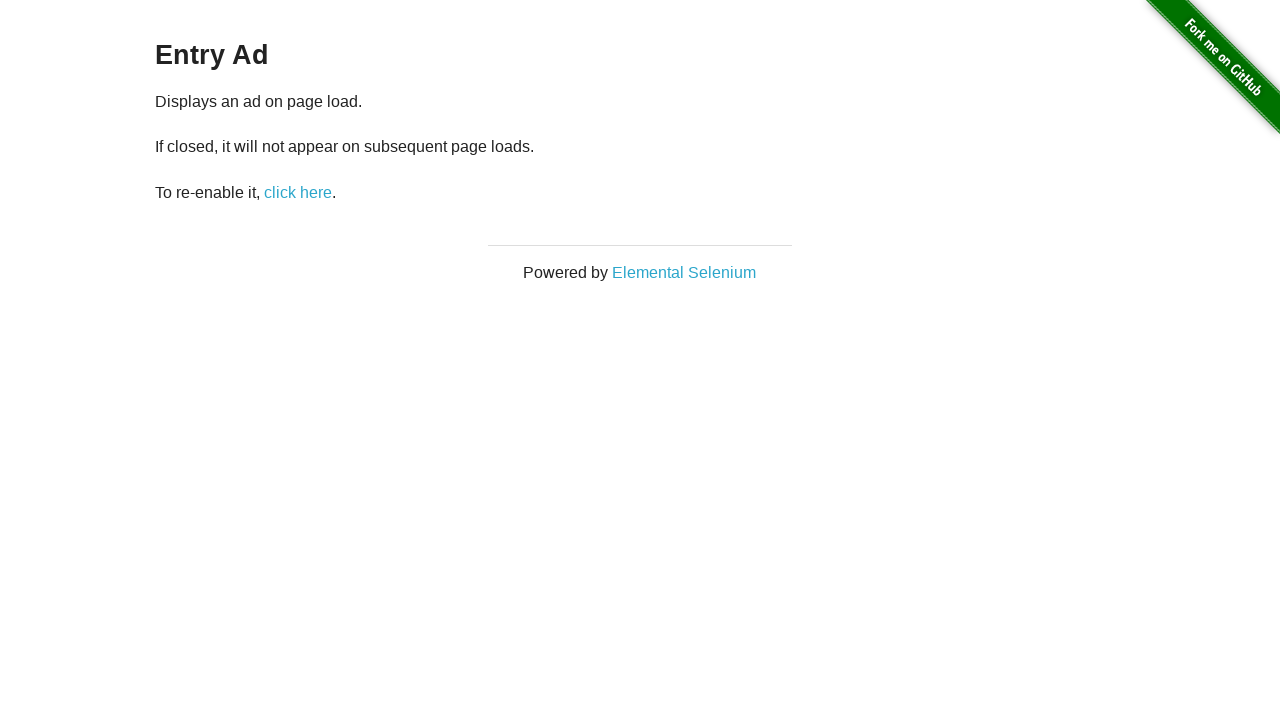

Verified entry advertisement modal is closed
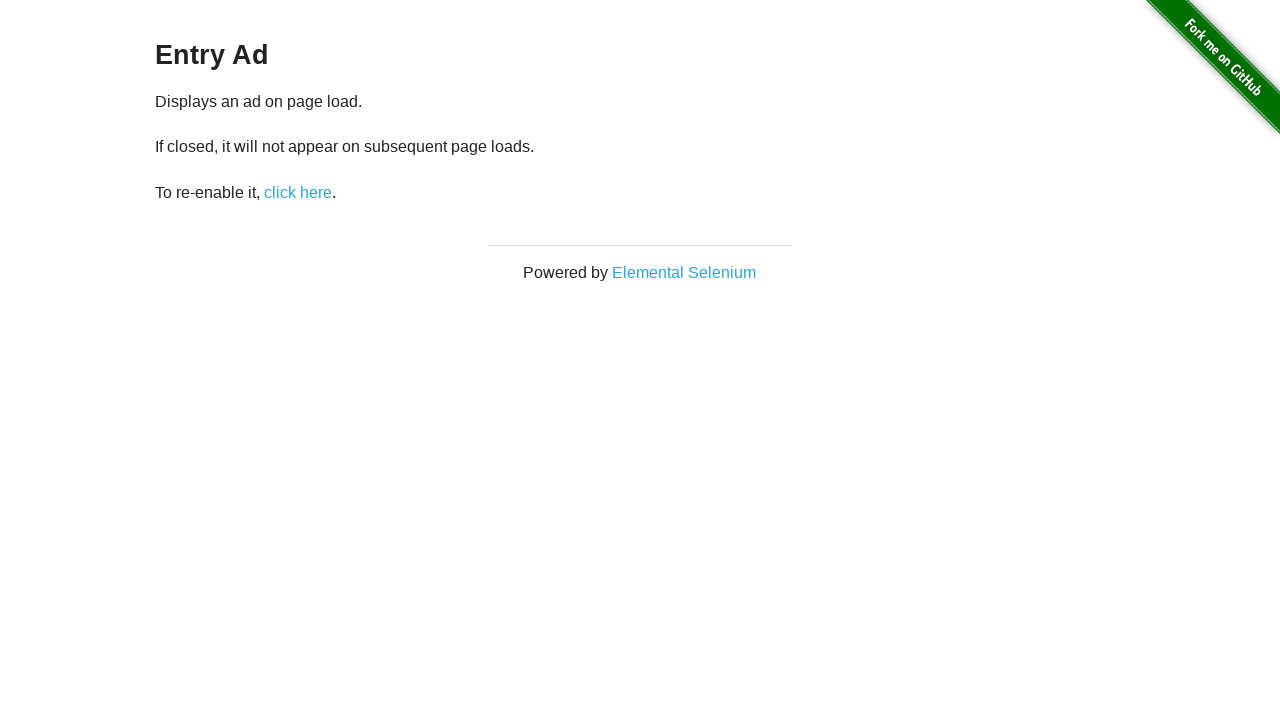

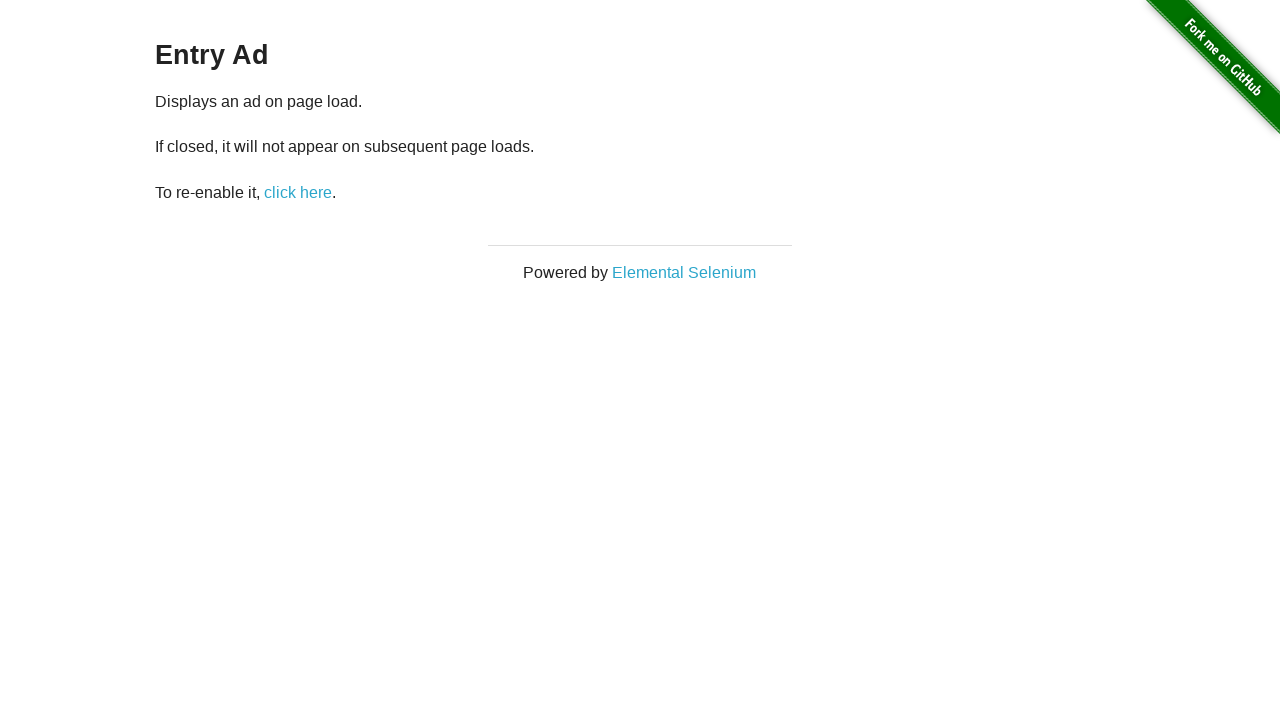